Tests the job search functionality on Habr Career by entering a search query "QA Java" and submitting the search form

Starting URL: https://career.habr.com/

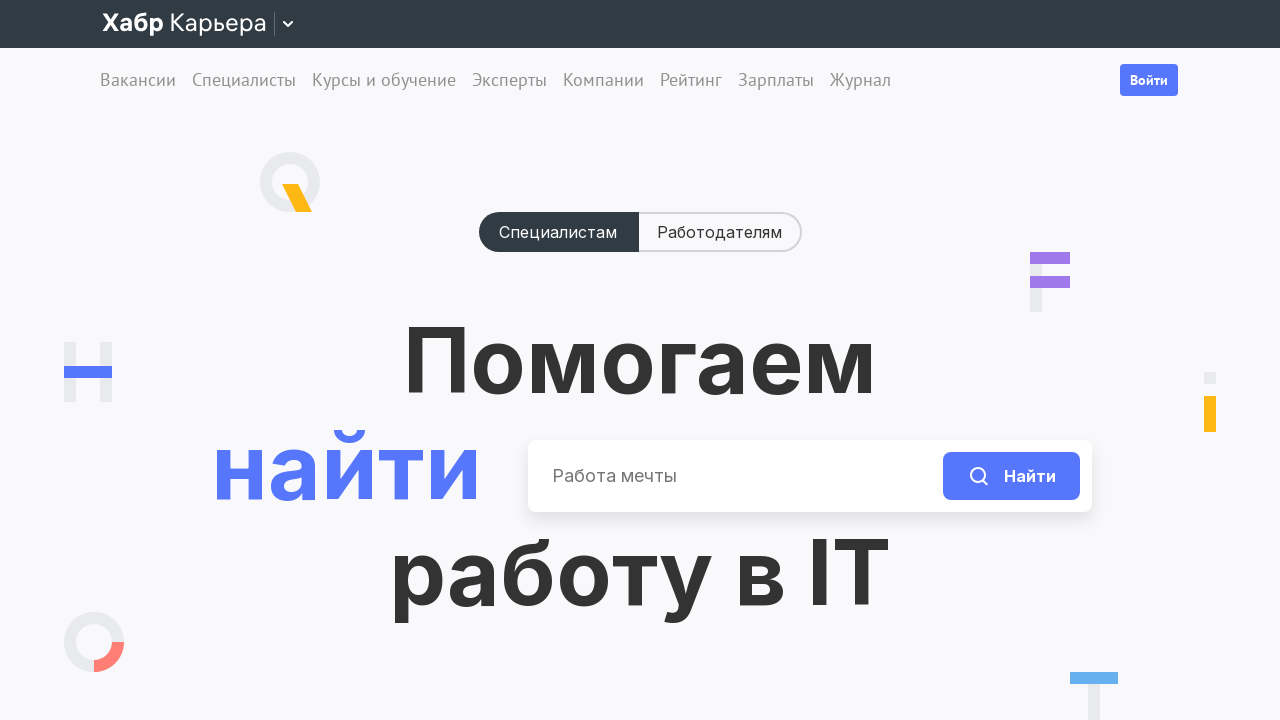

Waited for page to fully load (networkidle)
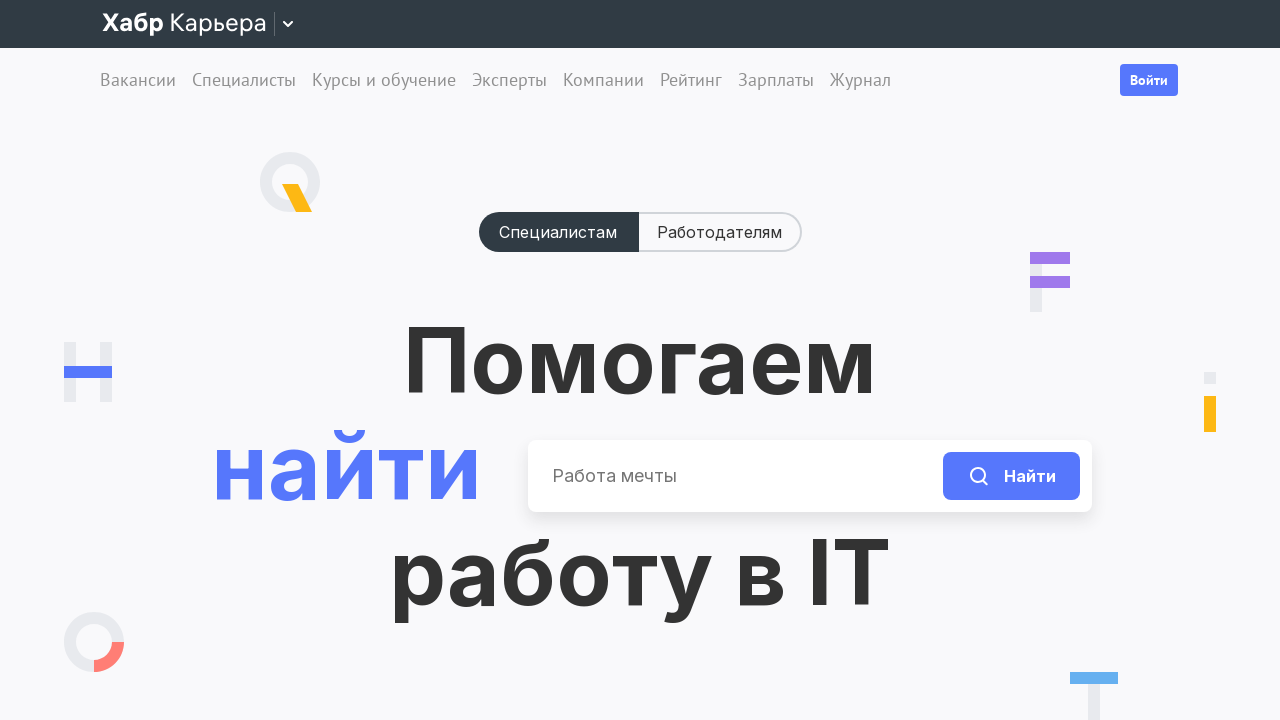

Filled search input with 'QA Java' query on .l-page-title__input
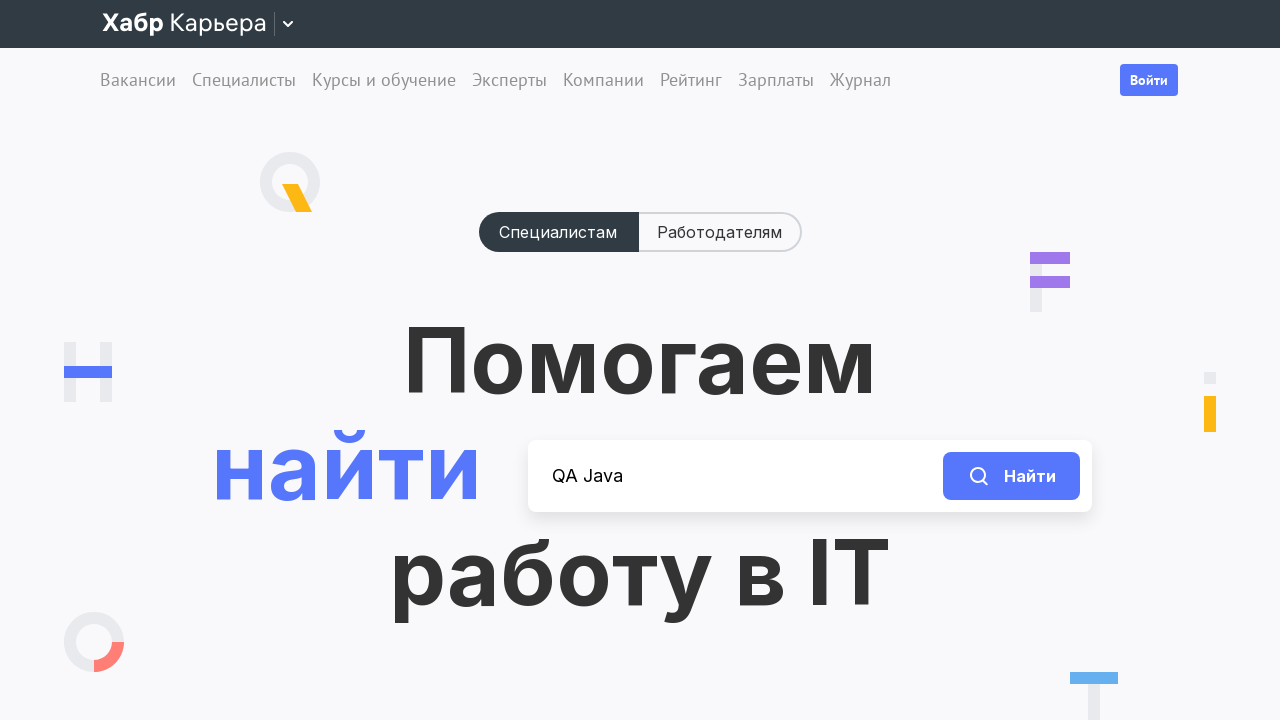

Clicked search button to submit the form at (1011, 476) on xpath=//button[contains(@class, 'l-page-title__form-submit')]
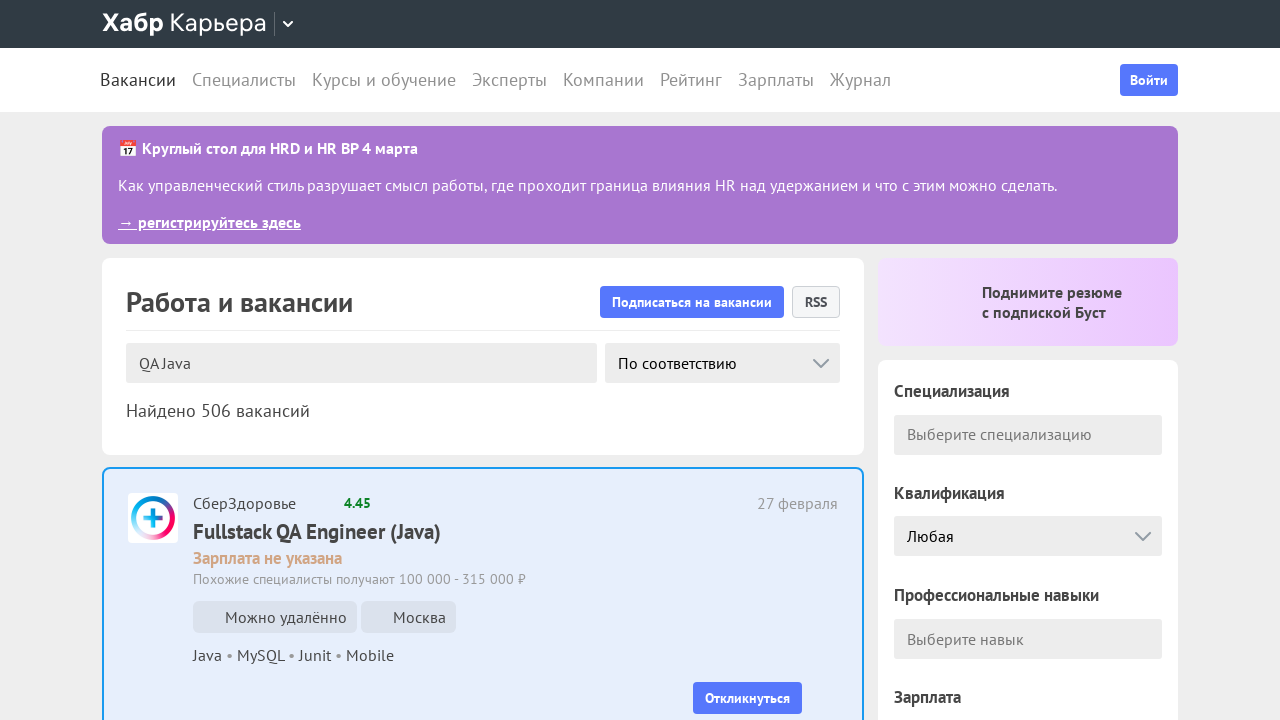

Waited for search results to load (networkidle)
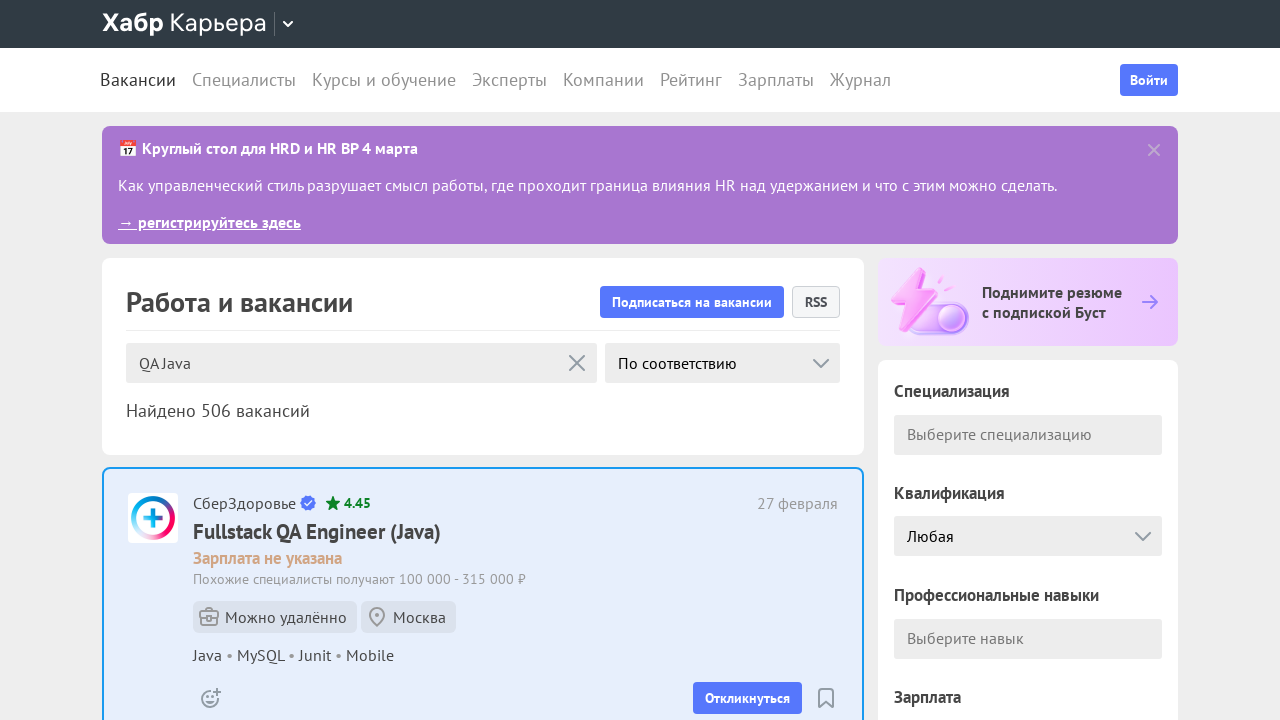

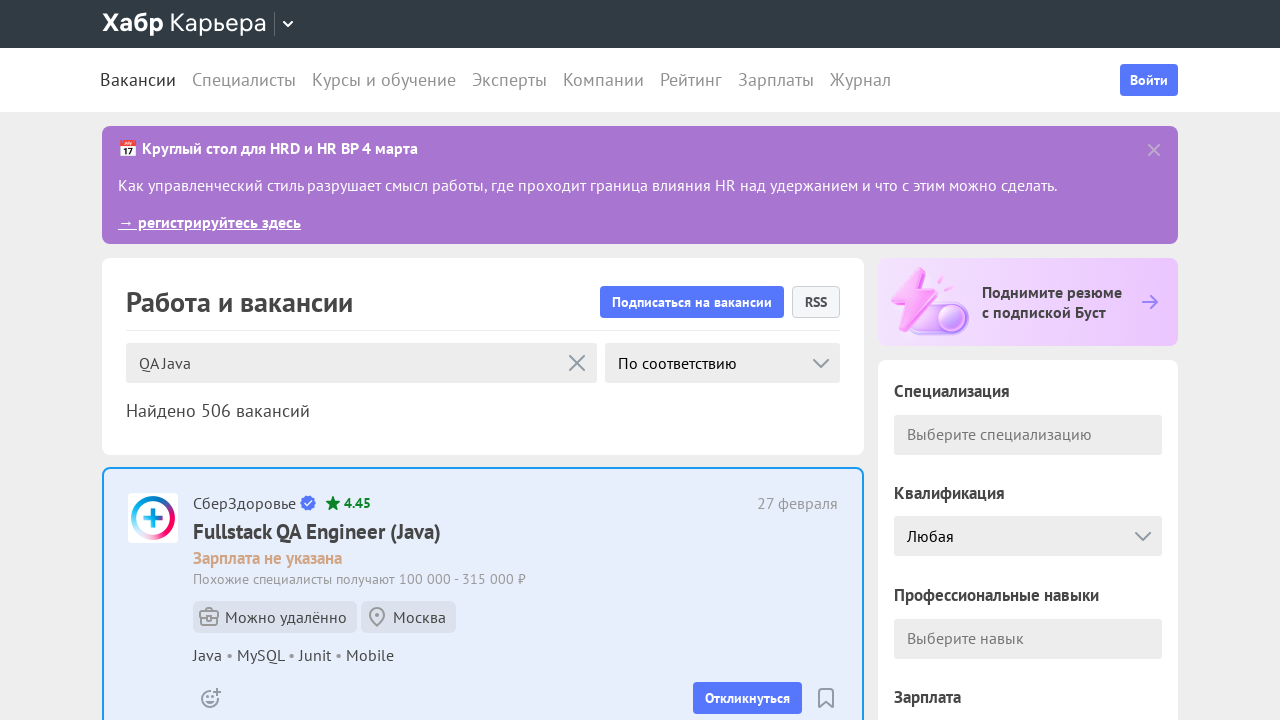